Tests scrolling functionality by scrolling to the Privacy Policy link at the bottom of the page and clicking on it

Starting URL: https://money.rediff.com/gainers/bse/daily/groupa?src=gain_lose

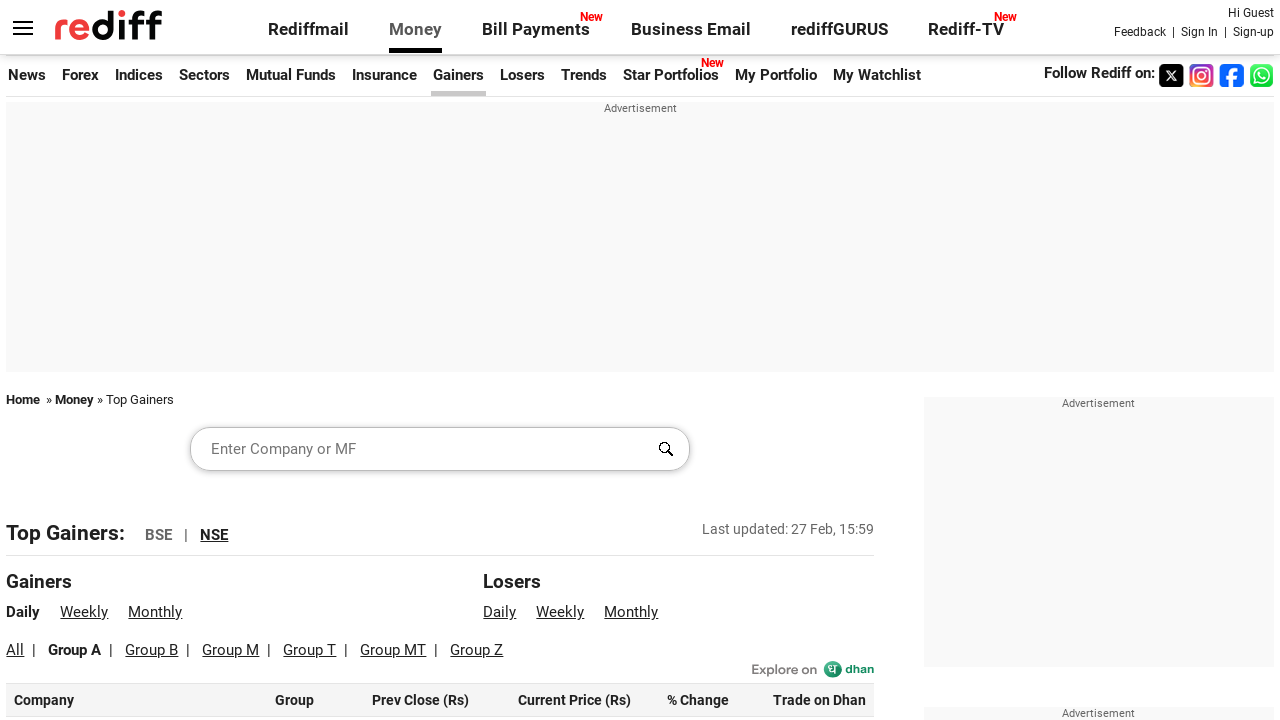

Located Privacy Policy link element
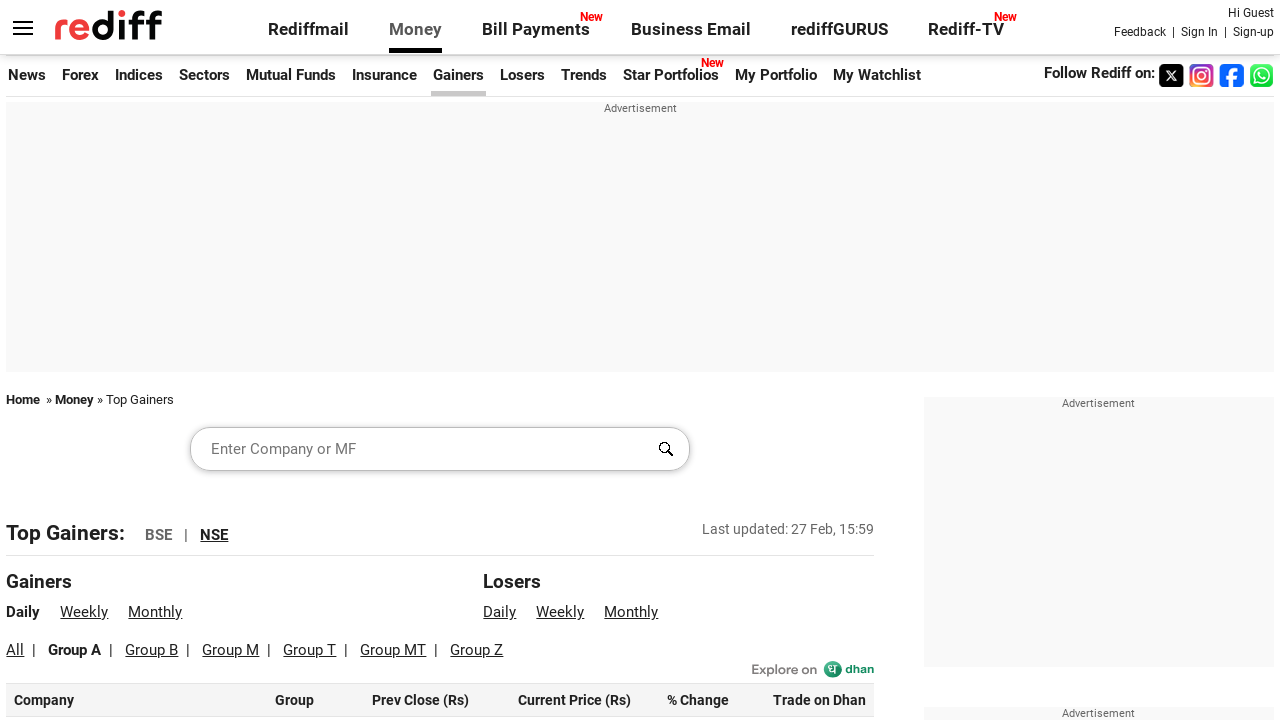

Scrolled Privacy Policy link into view
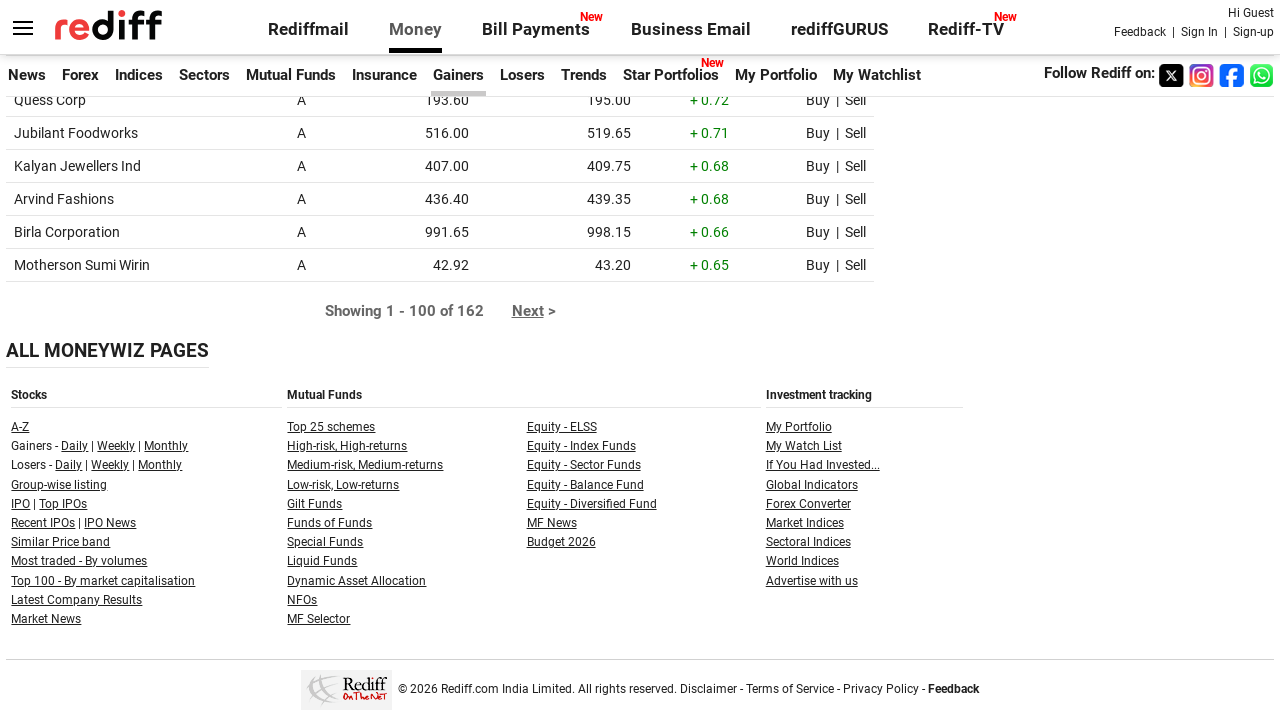

Clicked on Privacy Policy link at (881, 689) on a:has-text('Privacy Policy')
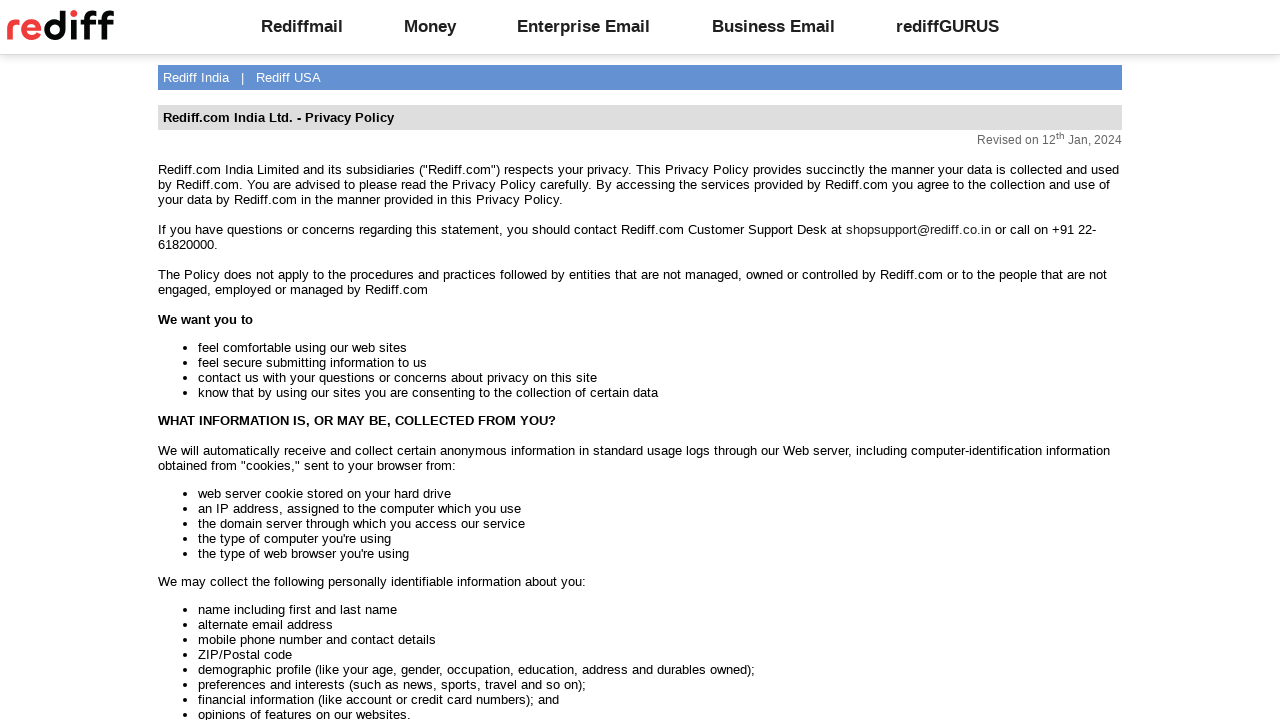

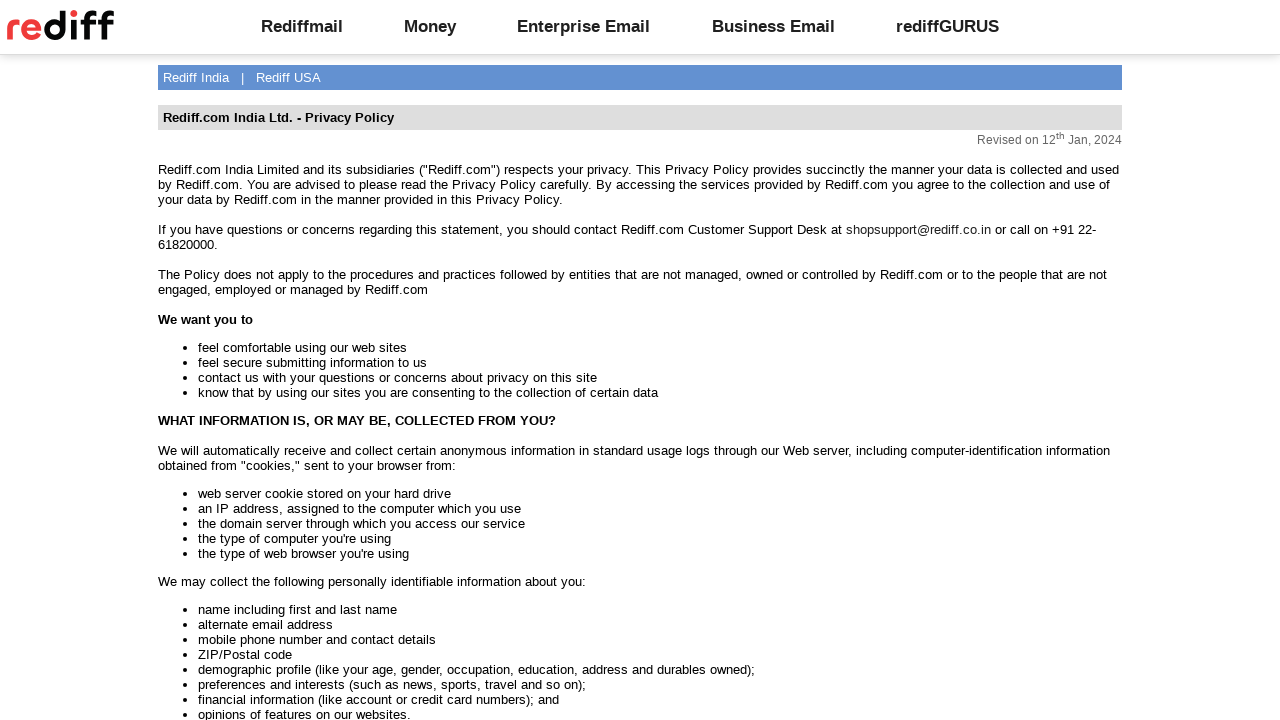